Tests the product review functionality by navigating to a Ruby book product, clicking on the reviews tab, selecting a 5-star rating, and submitting a review with comment, name, and email.

Starting URL: https://practice.automationtesting.in/

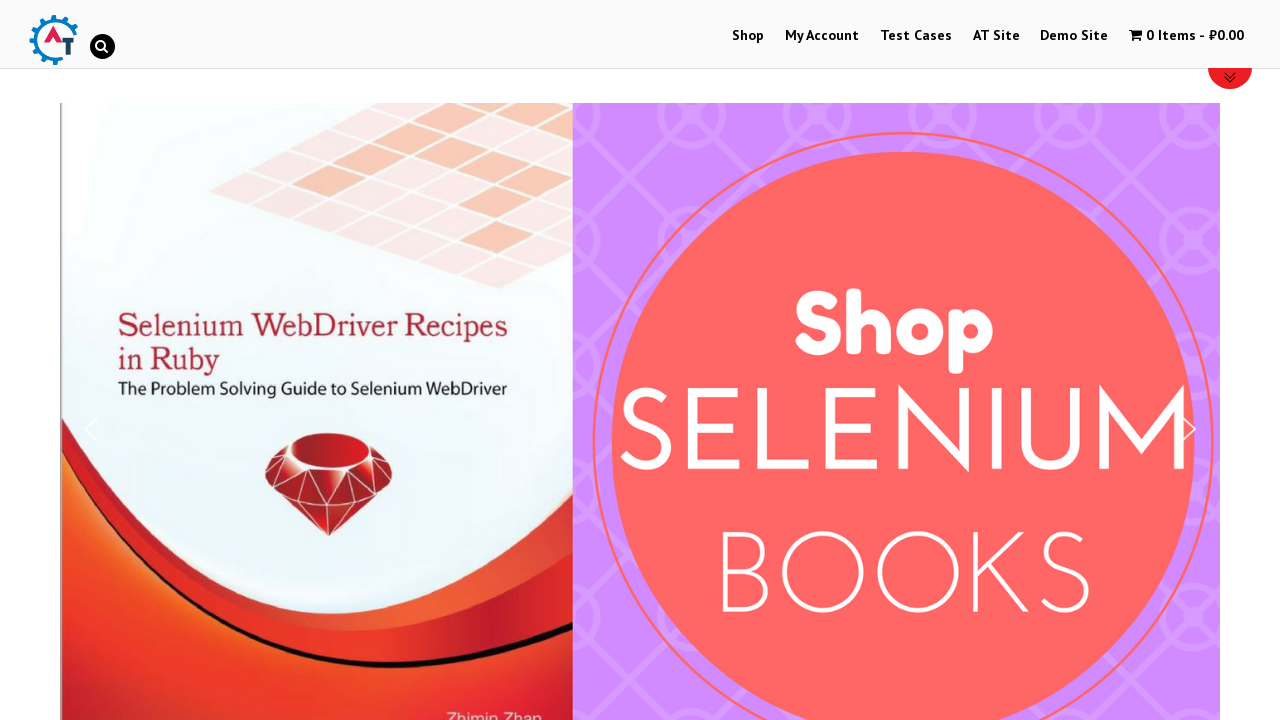

Scrolled down 600 pixels to view products
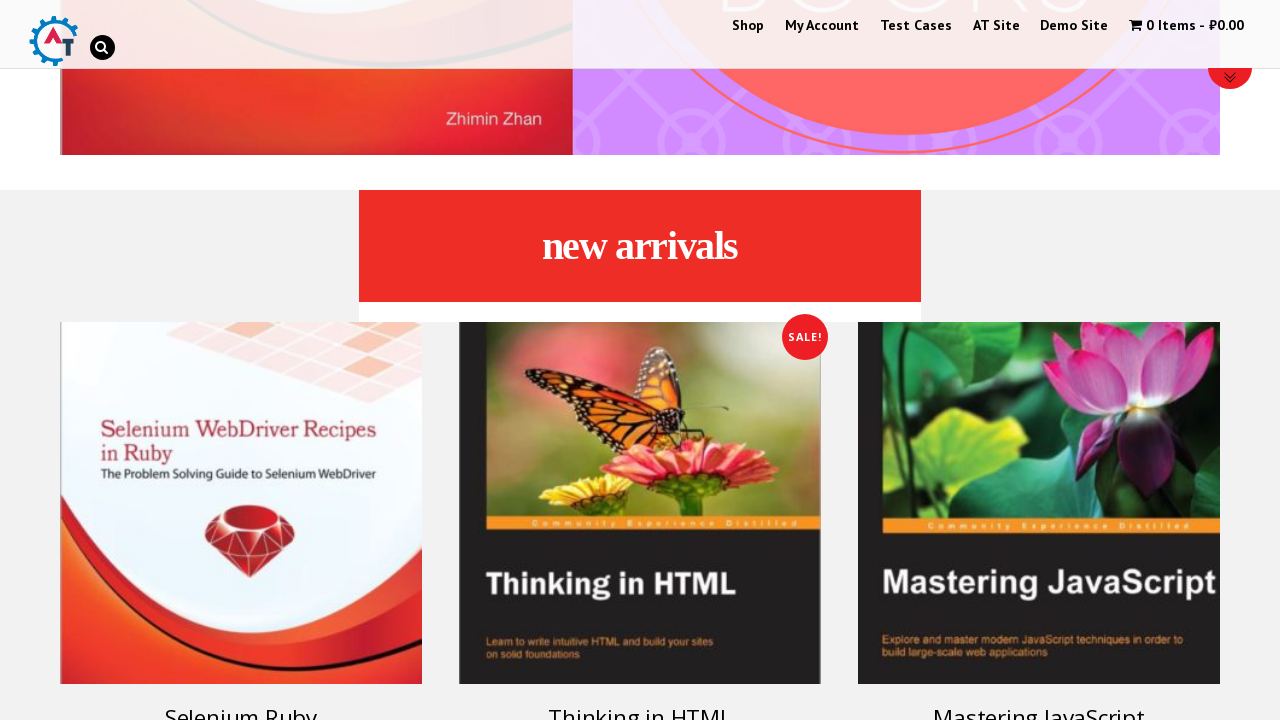

Clicked on Ruby book product link at (241, 458) on xpath=//*[@id='text-22-sub_row_1-0-2-0-0']/div/ul/li/a[1]
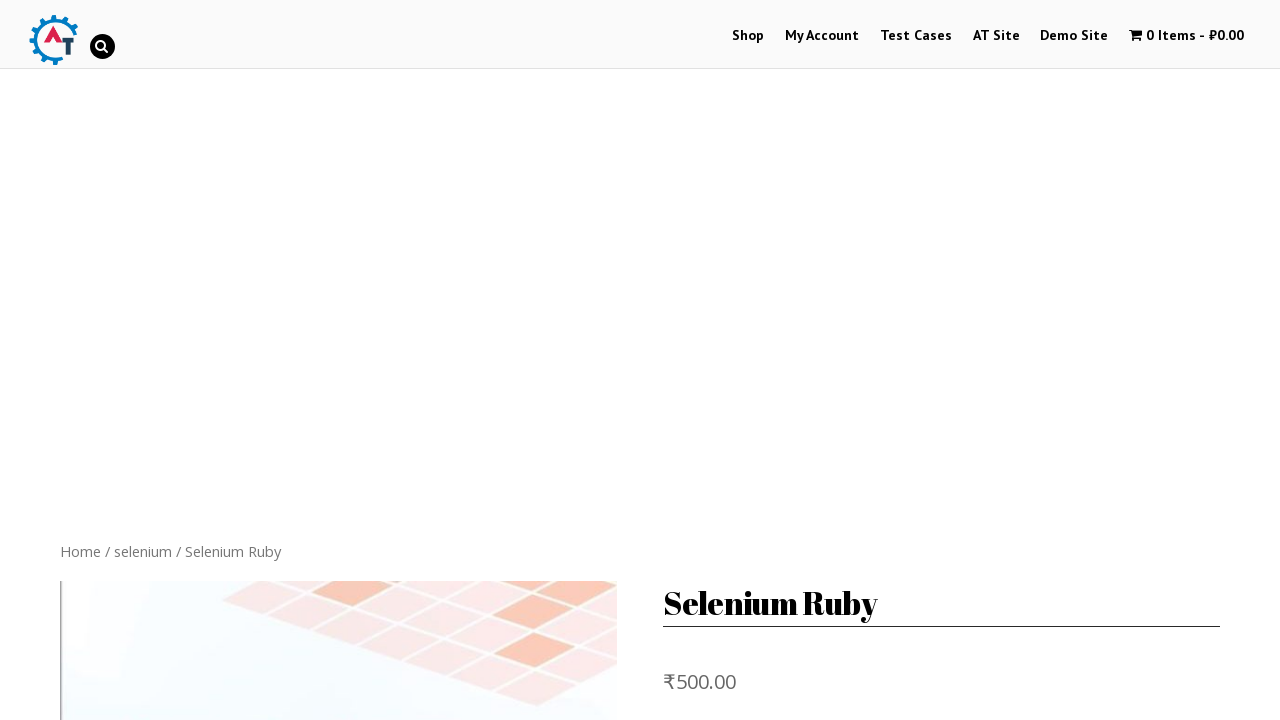

Clicked on Reviews tab at (309, 360) on xpath=//*[@id='product-160']/div[3]/ul/li[2]/a
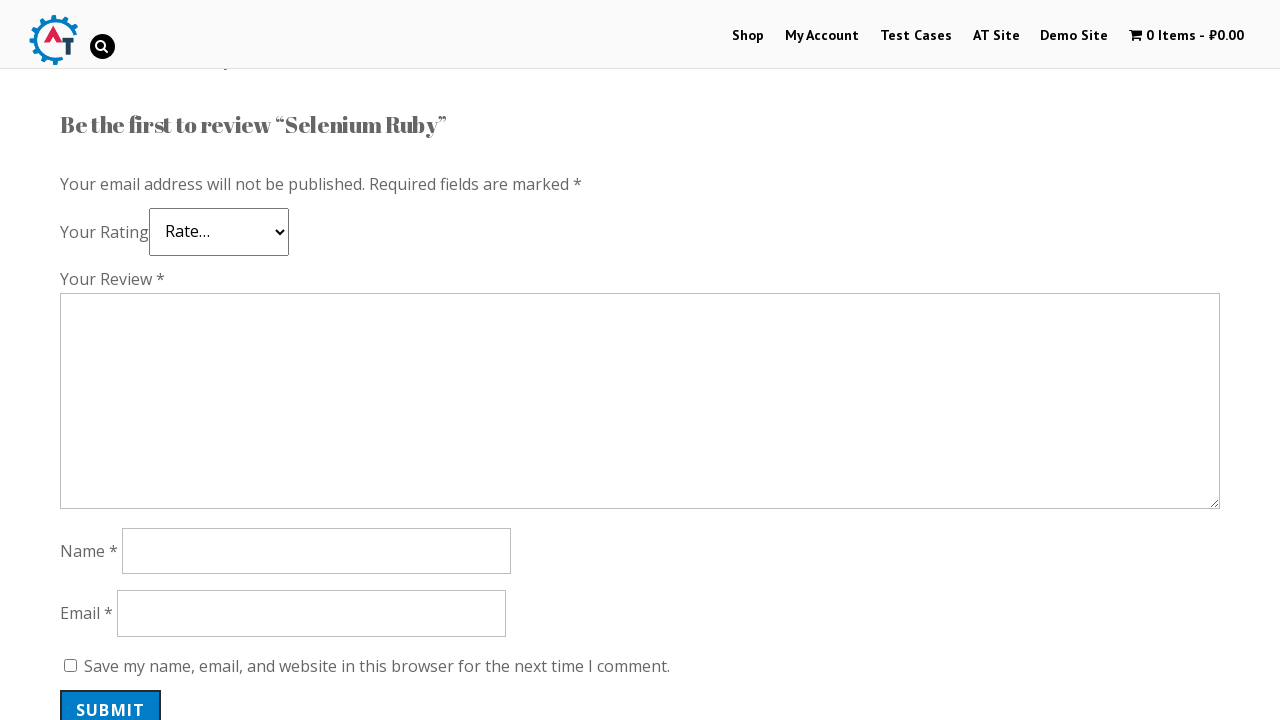

Selected 5-star rating at (132, 244) on .star-5
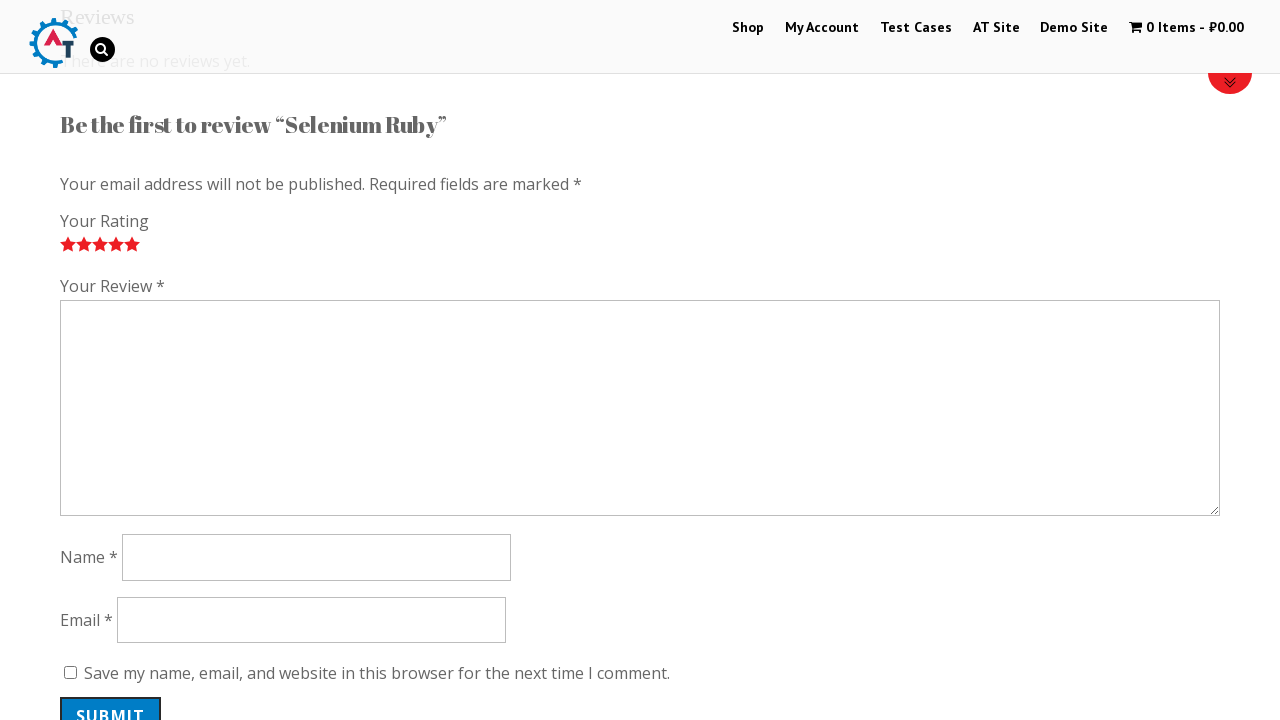

Entered review comment 'Nice book!' on #comment
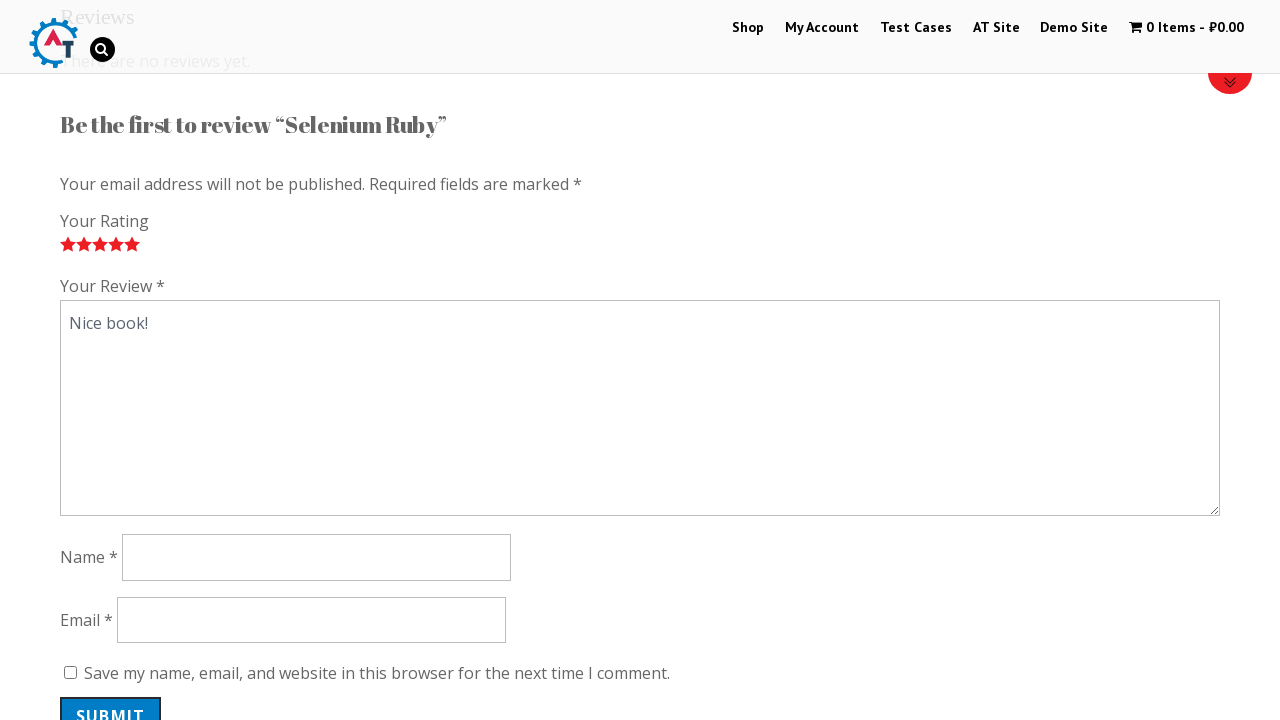

Entered reviewer name 'Jennifer' on #author
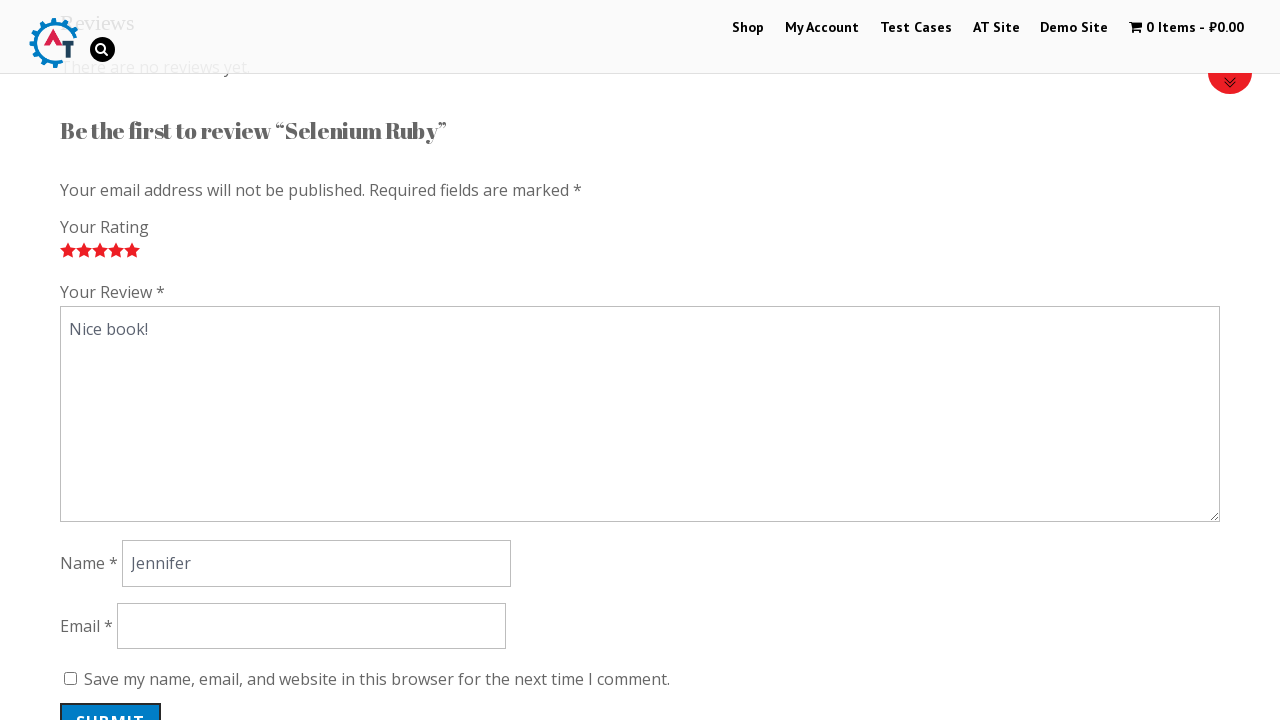

Entered reviewer email 'jennifer.test@example.com' on #email
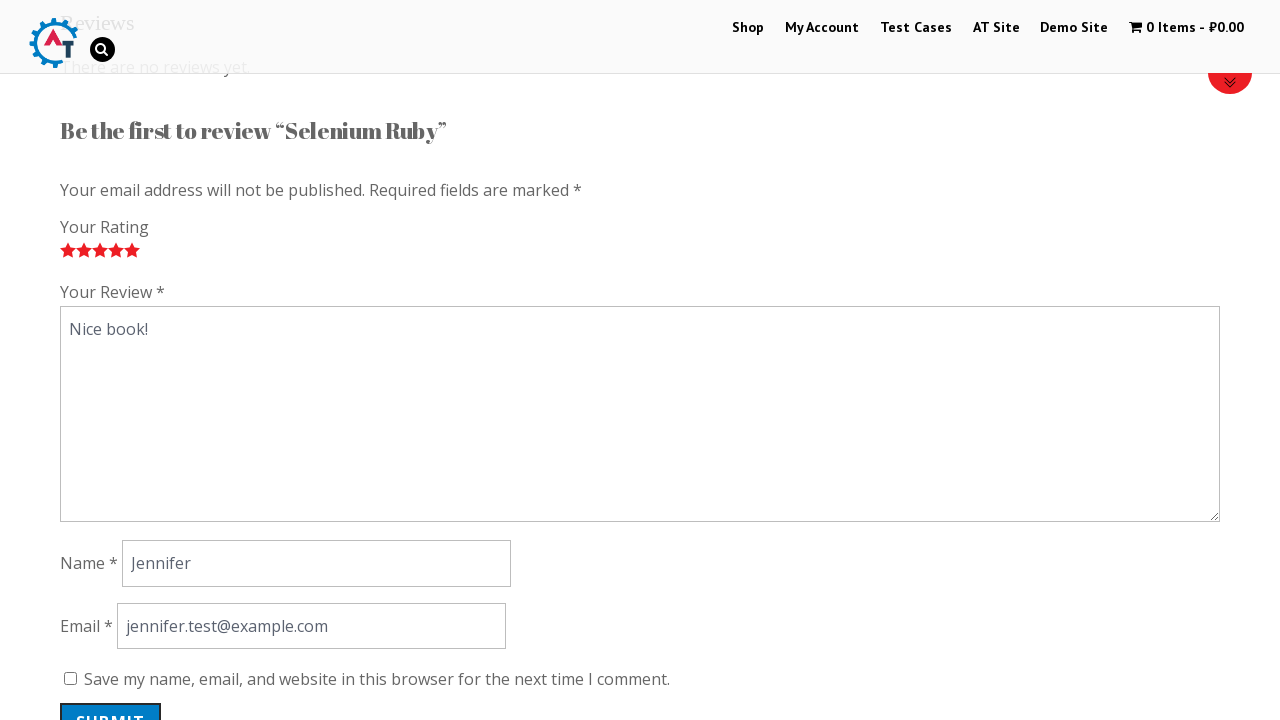

Clicked submit button to post review at (111, 700) on #submit
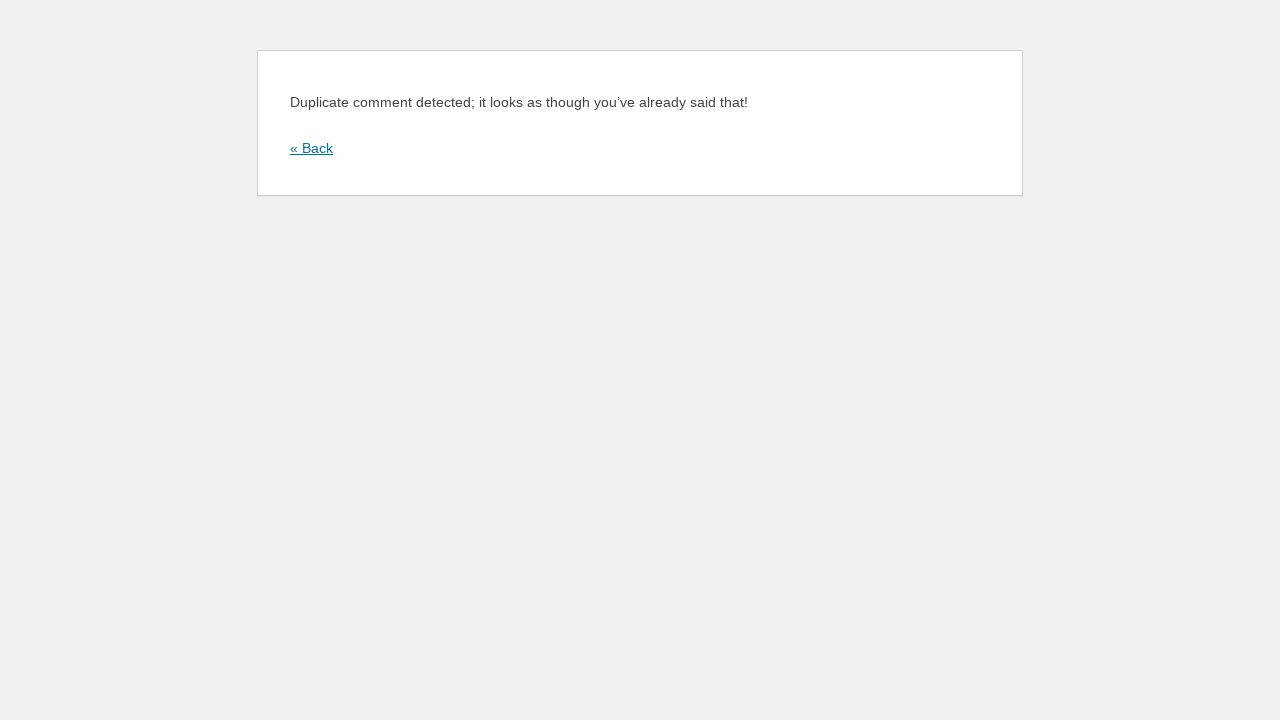

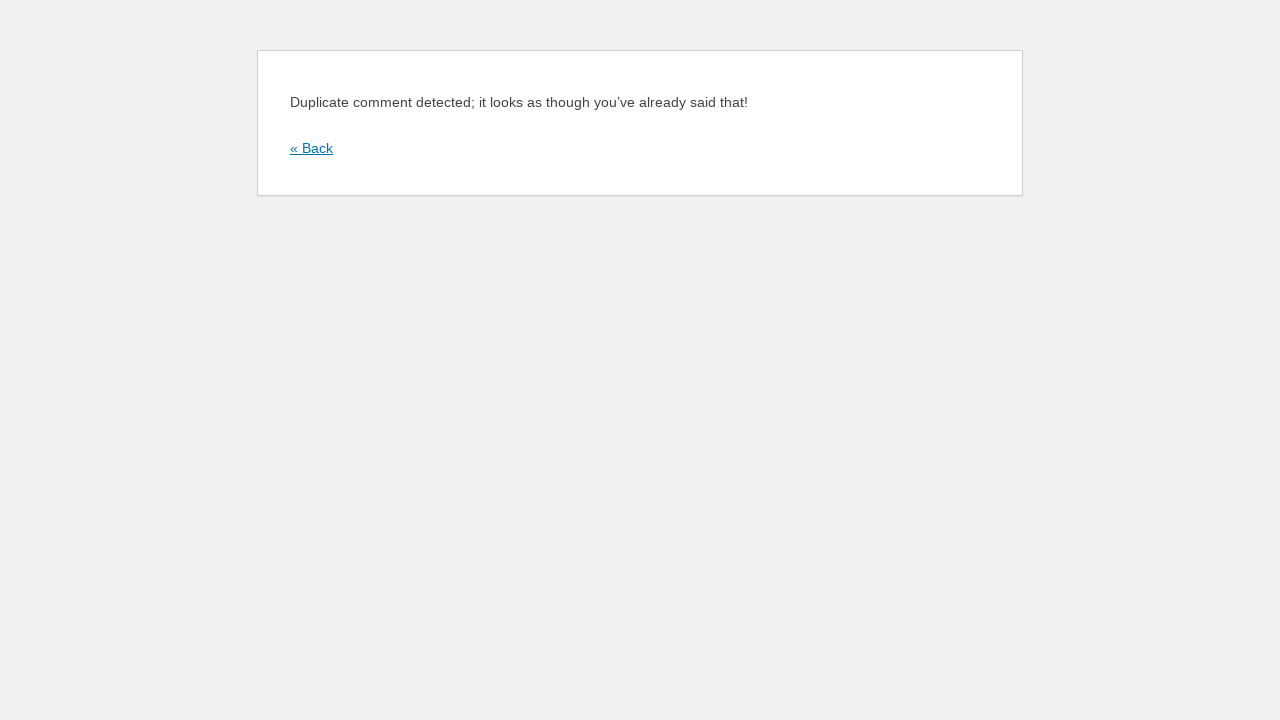